Tests nested frame handling by locating a frame, filling a text input inside it, then accessing a child frame and interacting with a checkbox element.

Starting URL: https://ui.vision/demo/webtest/frames/

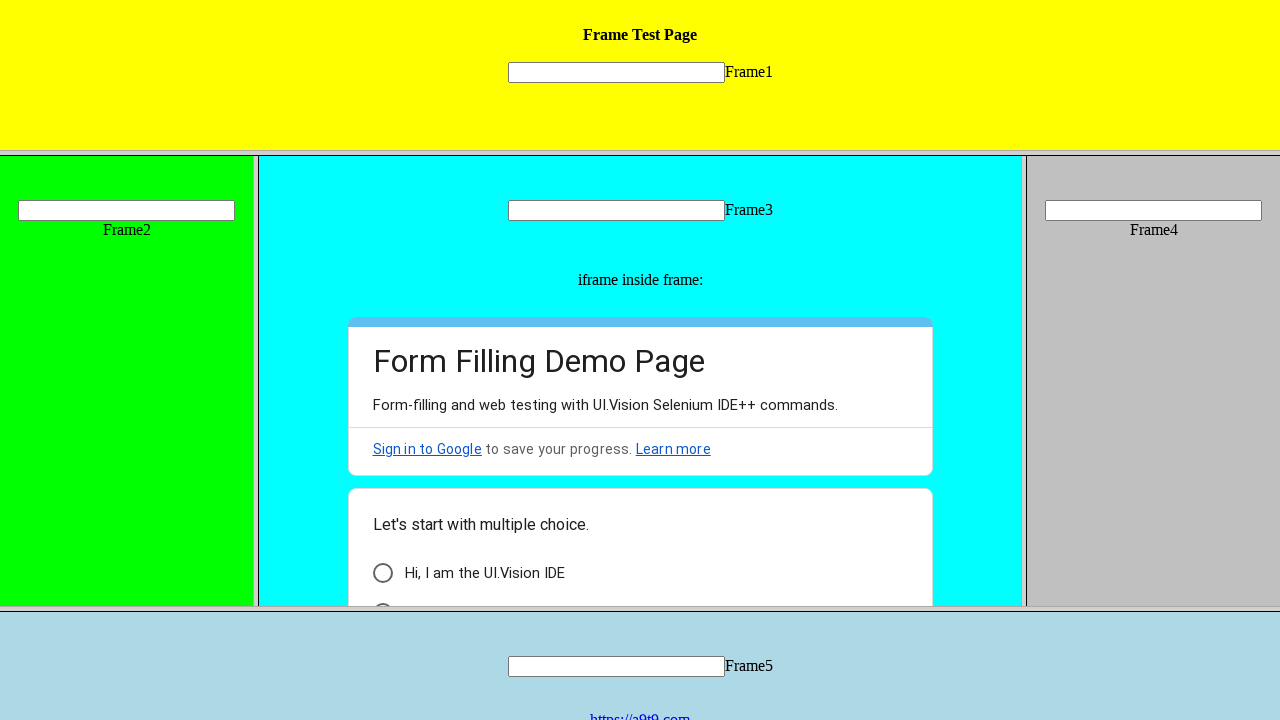

Located frame by URL 'https://ui.vision/demo/webtest/frames/frame_3.html'
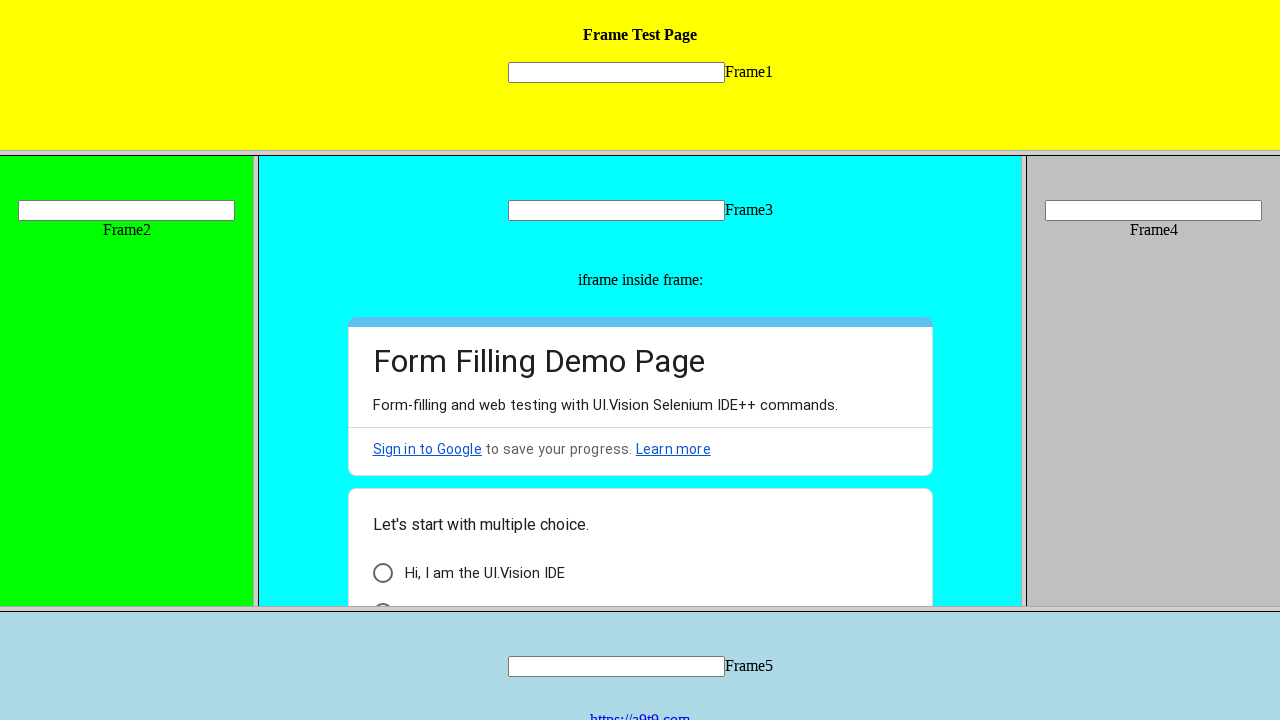

Filled text input in frame with 'Playwright' on xpath=//input[@name="mytext3"]
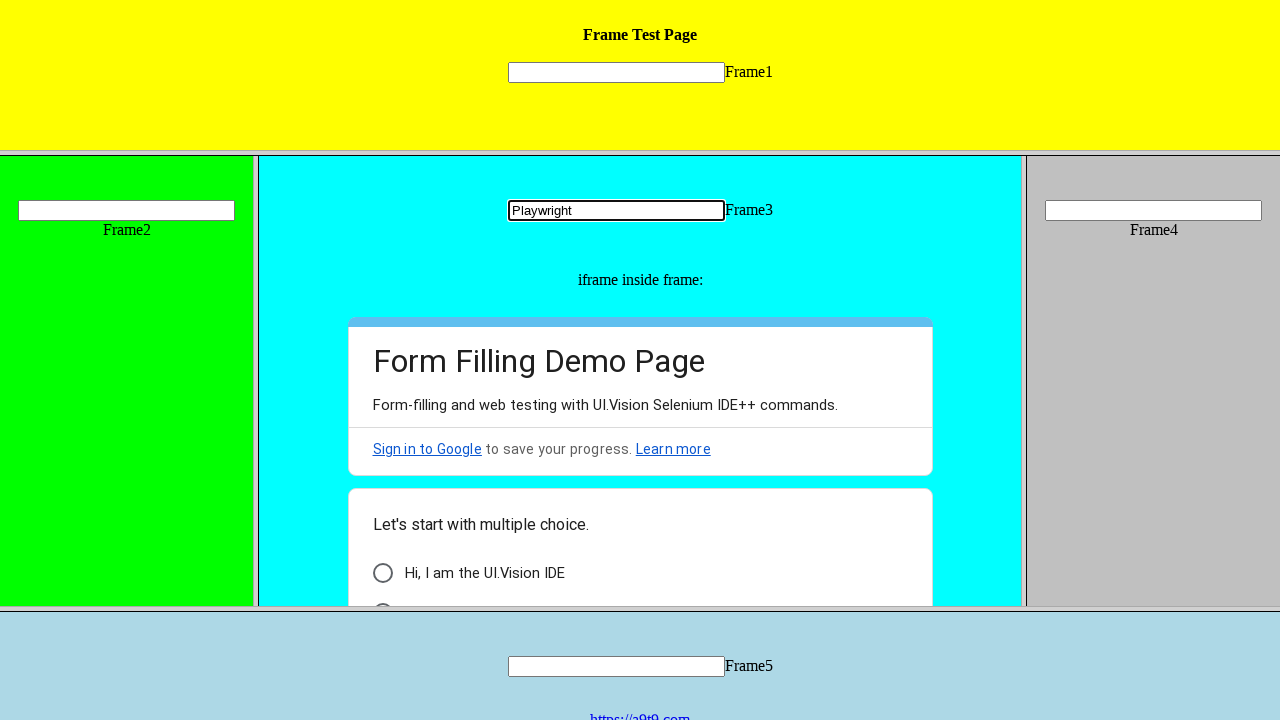

Retrieved child frames from parent frame
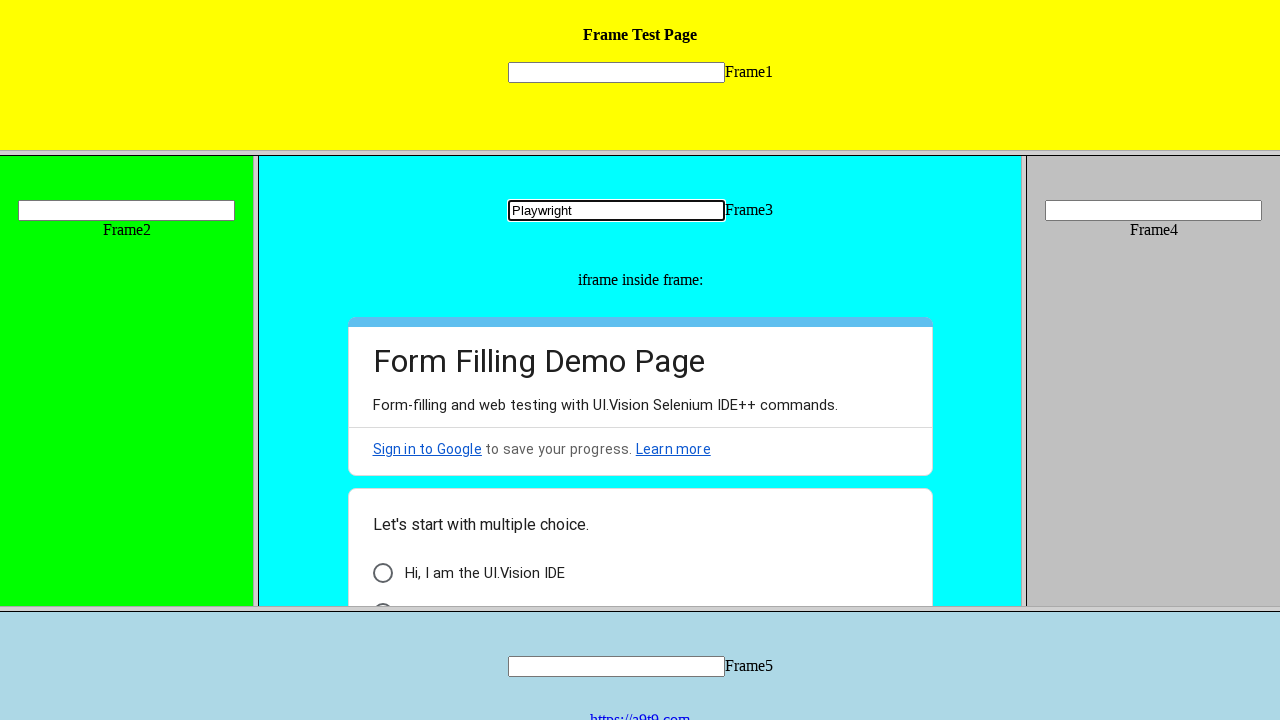

Checked checkbox element in child frame at (382, 596) on (//div[@class="AB7Lab Id5V1"])[2]
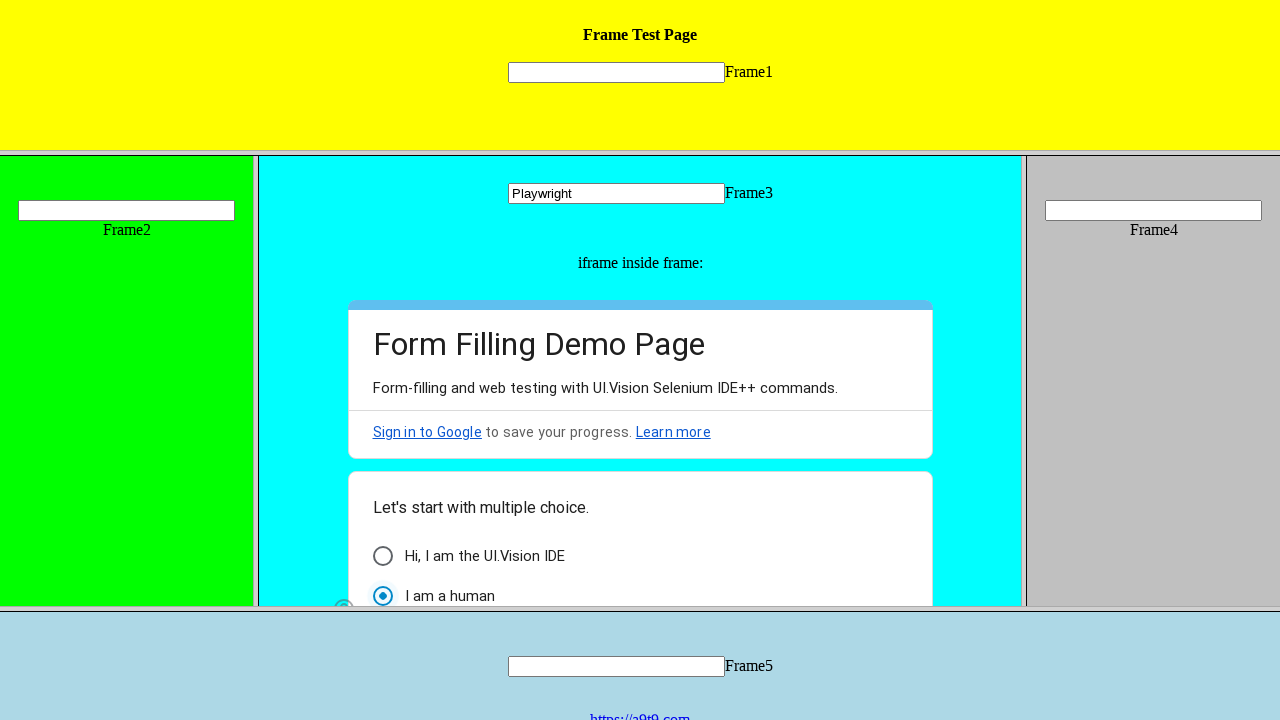

Waited 1 second for actions to complete
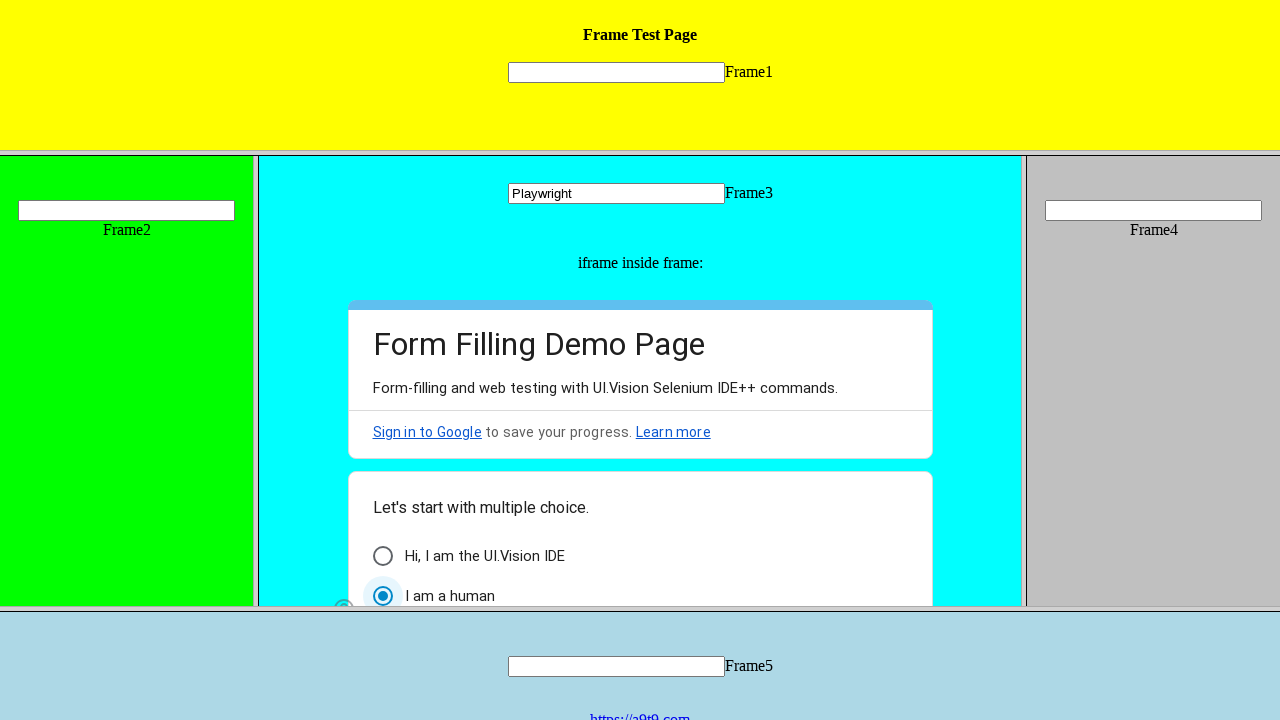

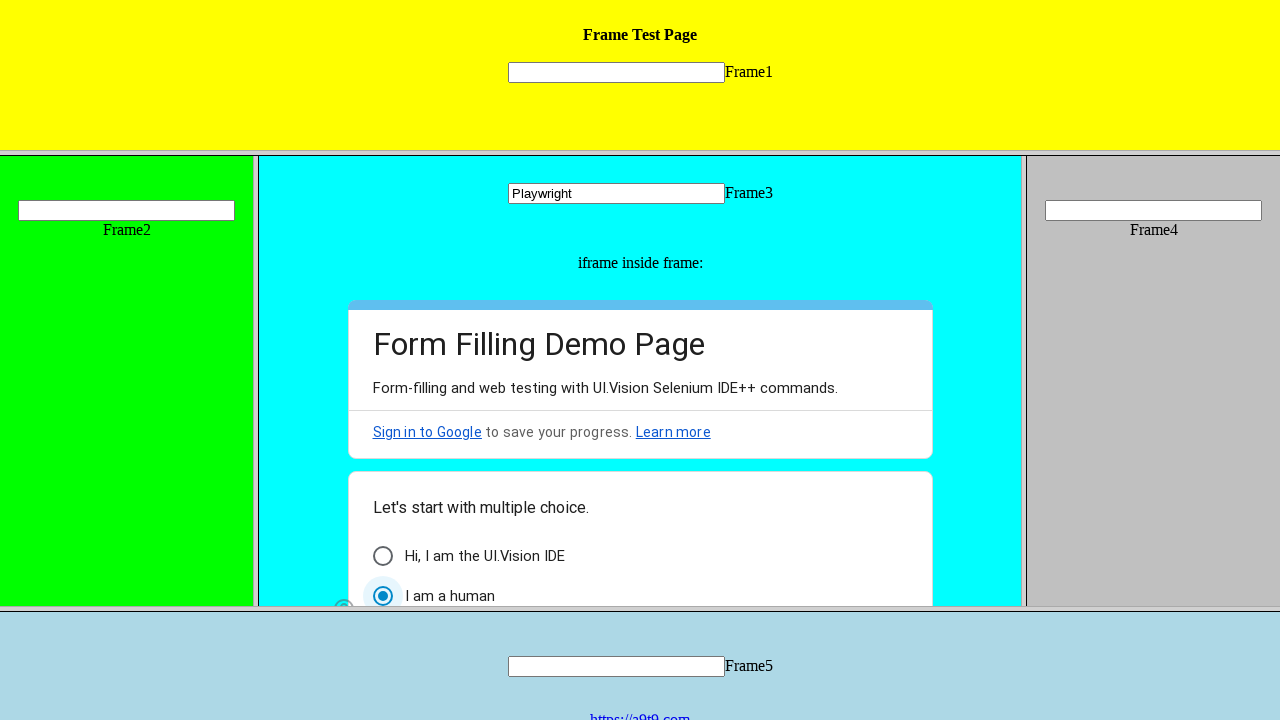